Tests double-click functionality by navigating to the Elements section, clicking Buttons, and performing a double-click action to verify the success message appears.

Starting URL: https://demoqa.com/

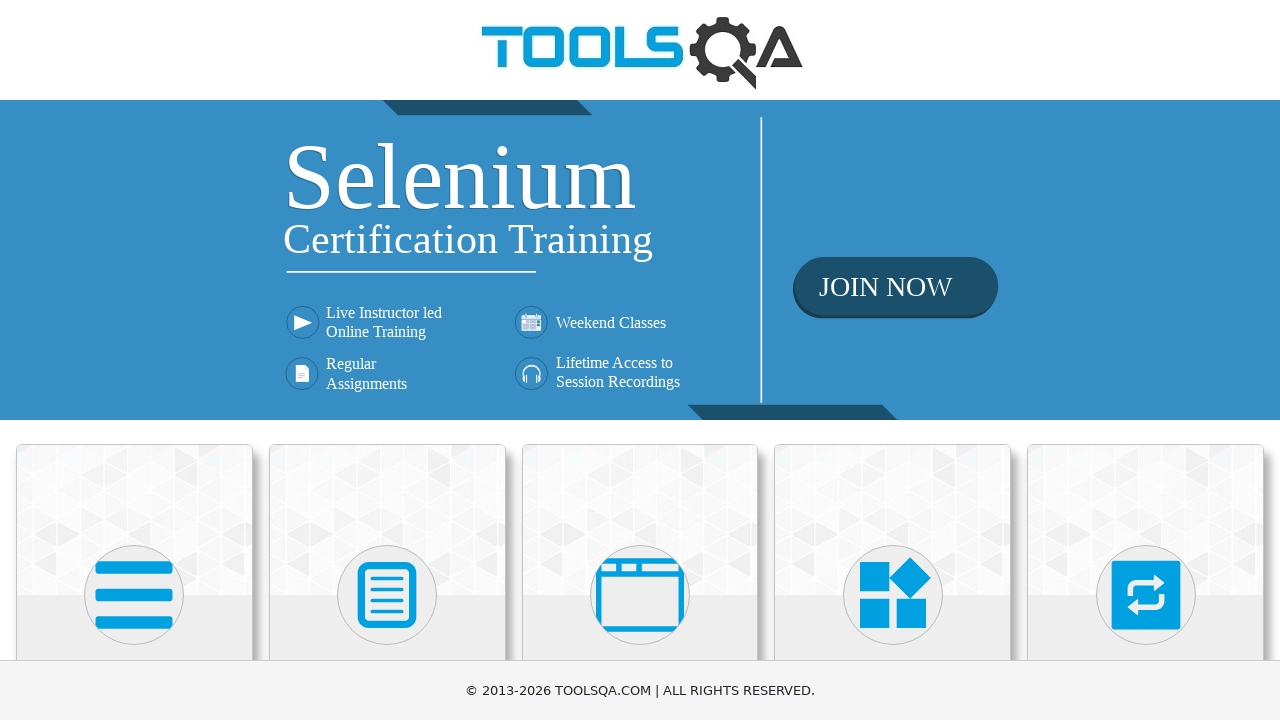

Clicked on Elements card at (134, 360) on xpath=//h5[text()='Elements']
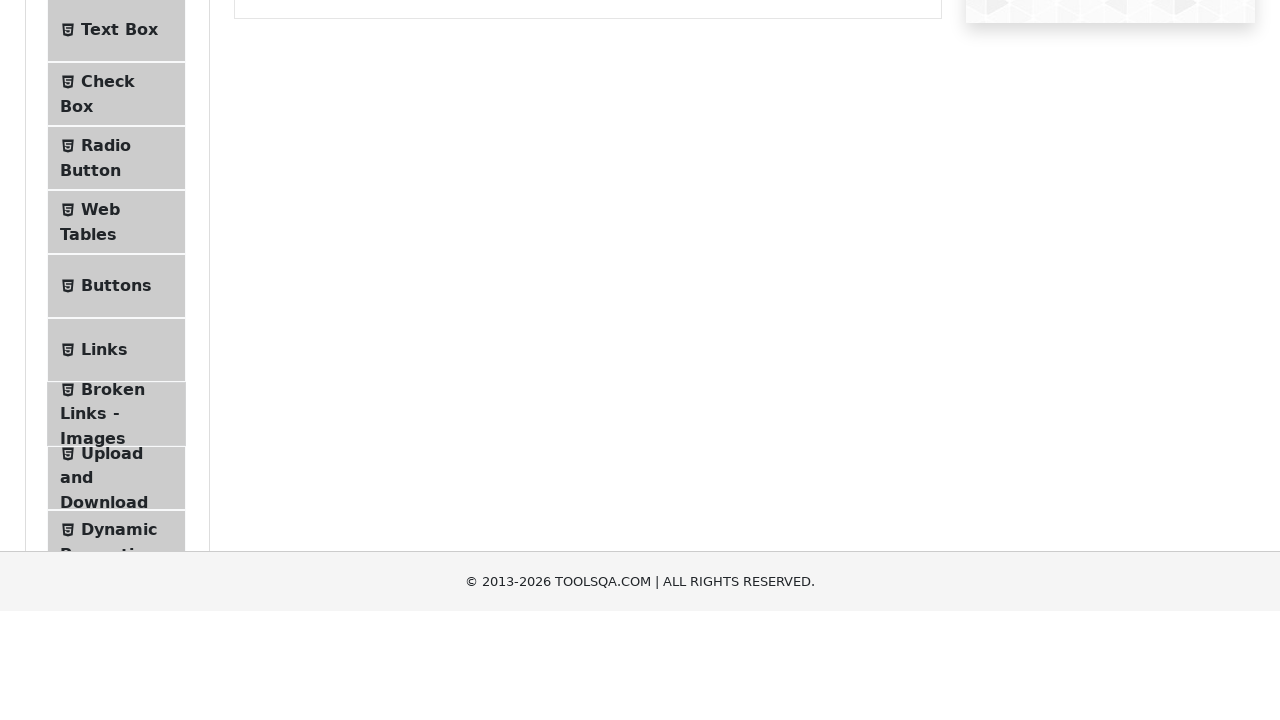

Clicked on Buttons menu item at (116, 517) on xpath=//span[@class='text' and text()='Buttons']
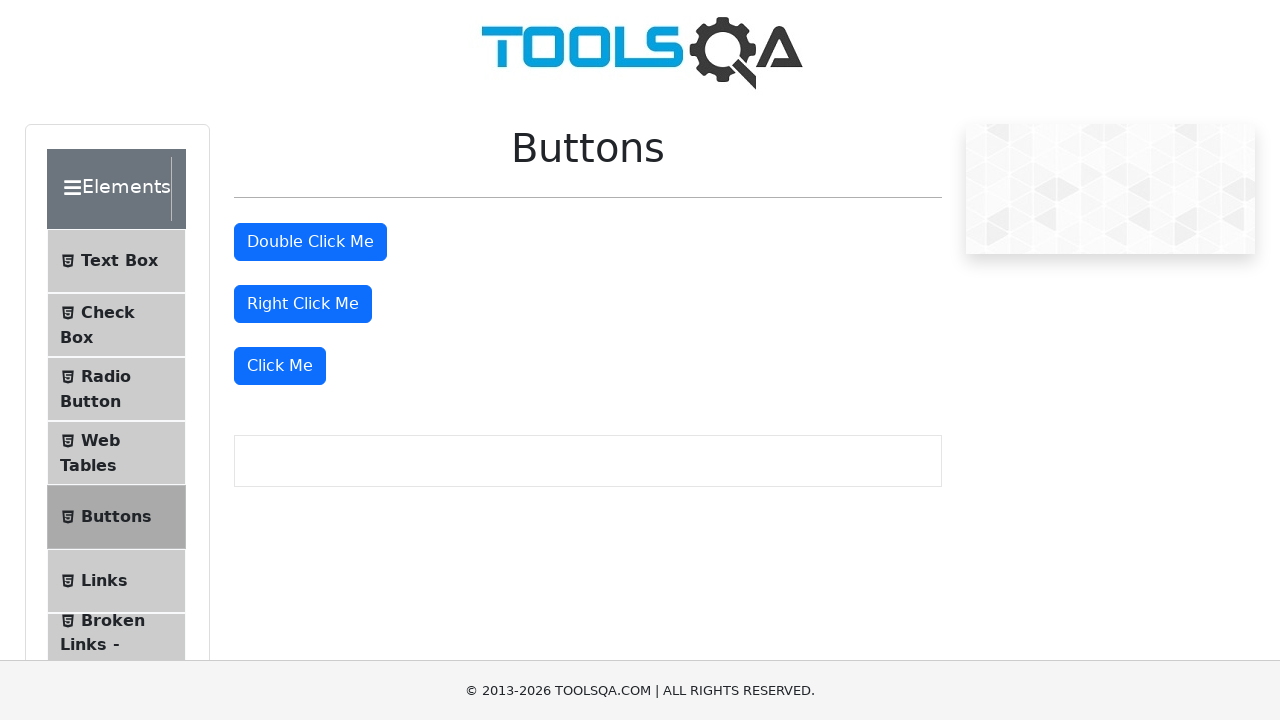

Performed double-click on the double-click button at (310, 242) on #doubleClickBtn
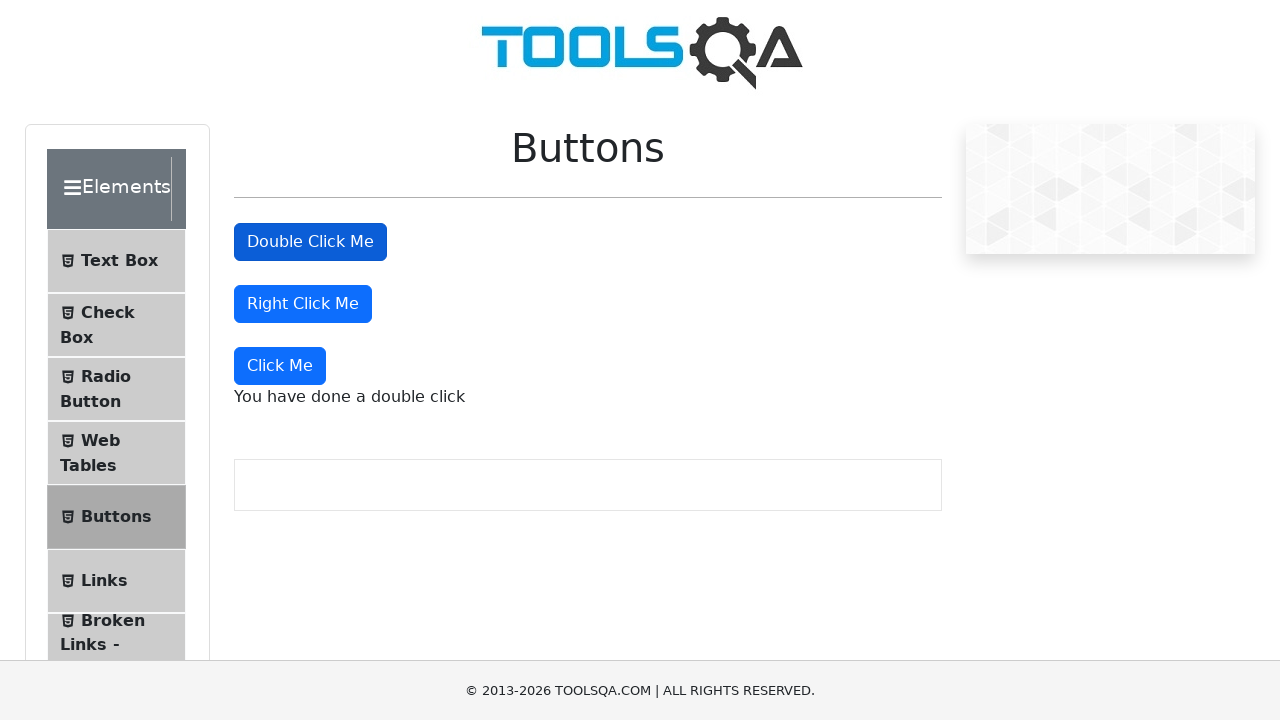

Verified that double-click success message appeared
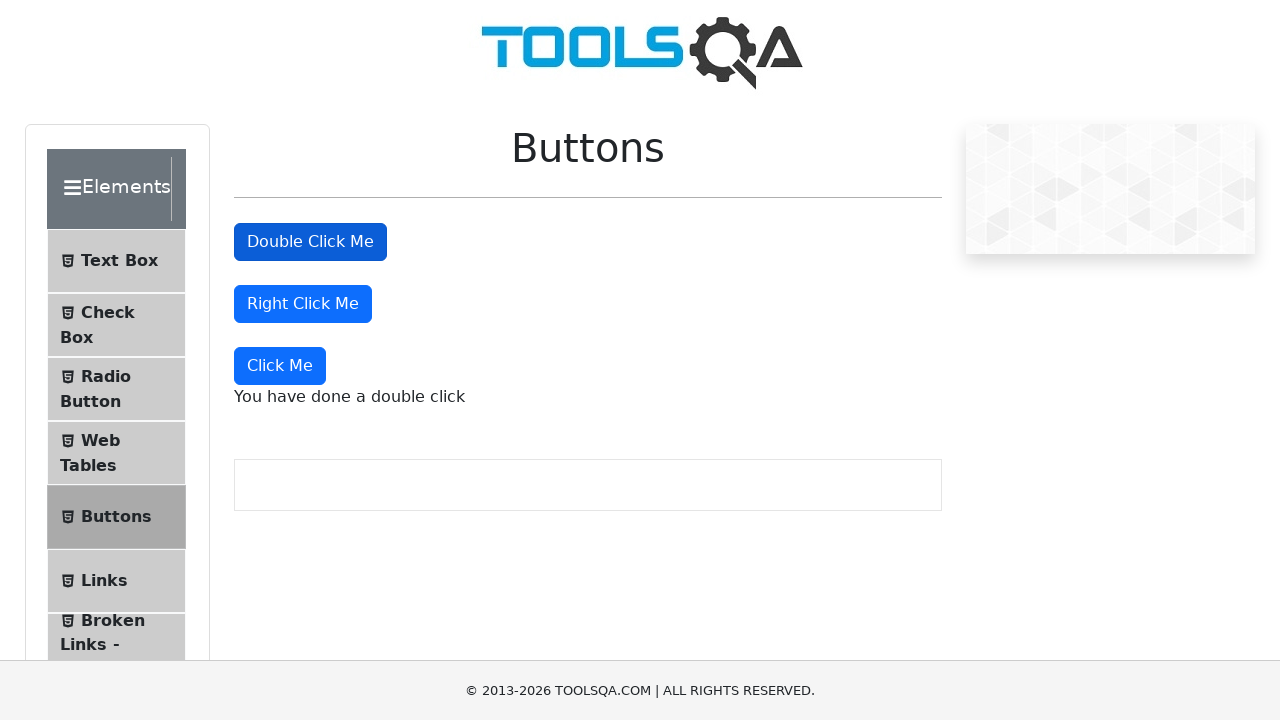

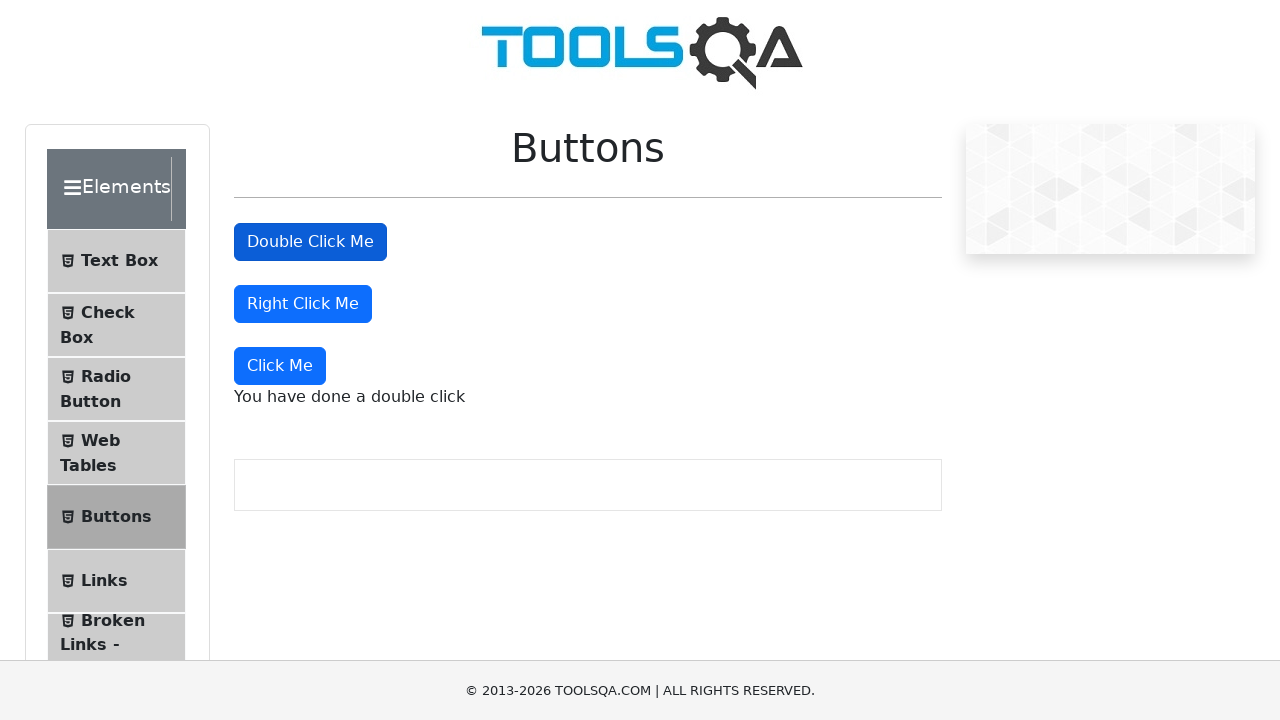